Tests footer navigation by locating the footer section, finding links in the first column, and clicking each link to open them in new tabs using Ctrl+Enter keyboard combination.

Starting URL: https://www.rahulshettyacademy.com/AutomationPractice/

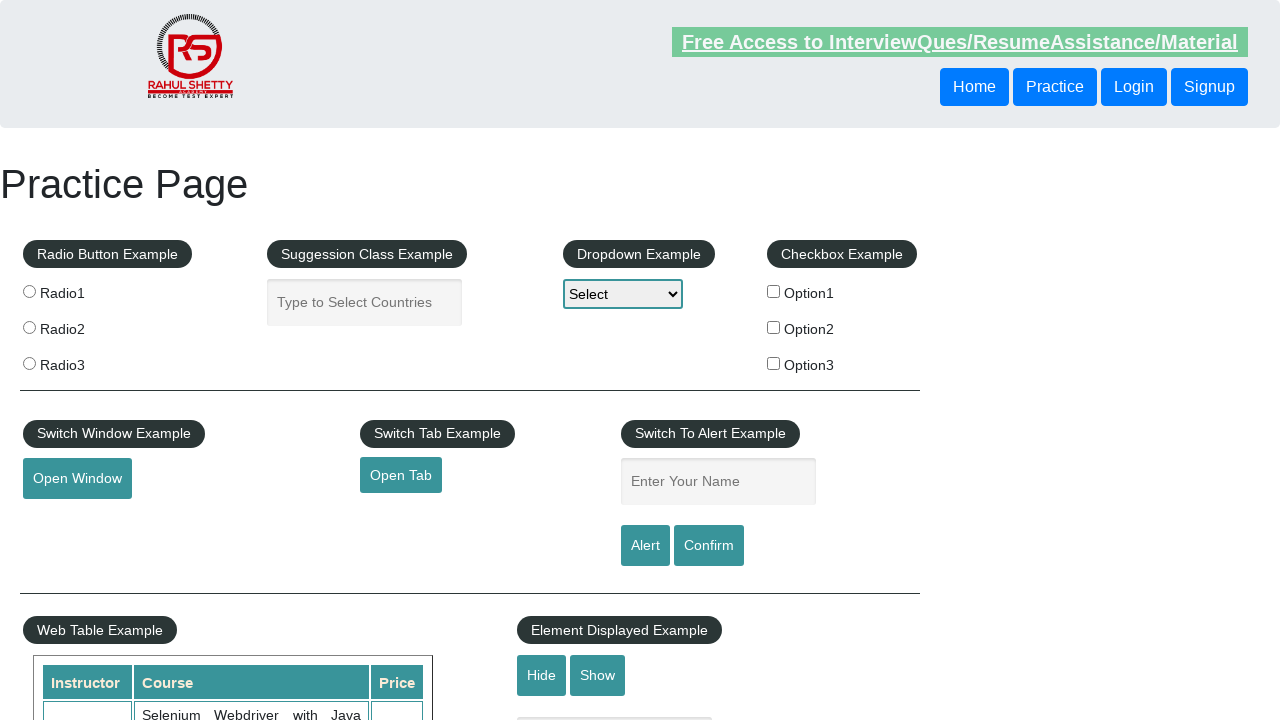

Waited for footer section to load
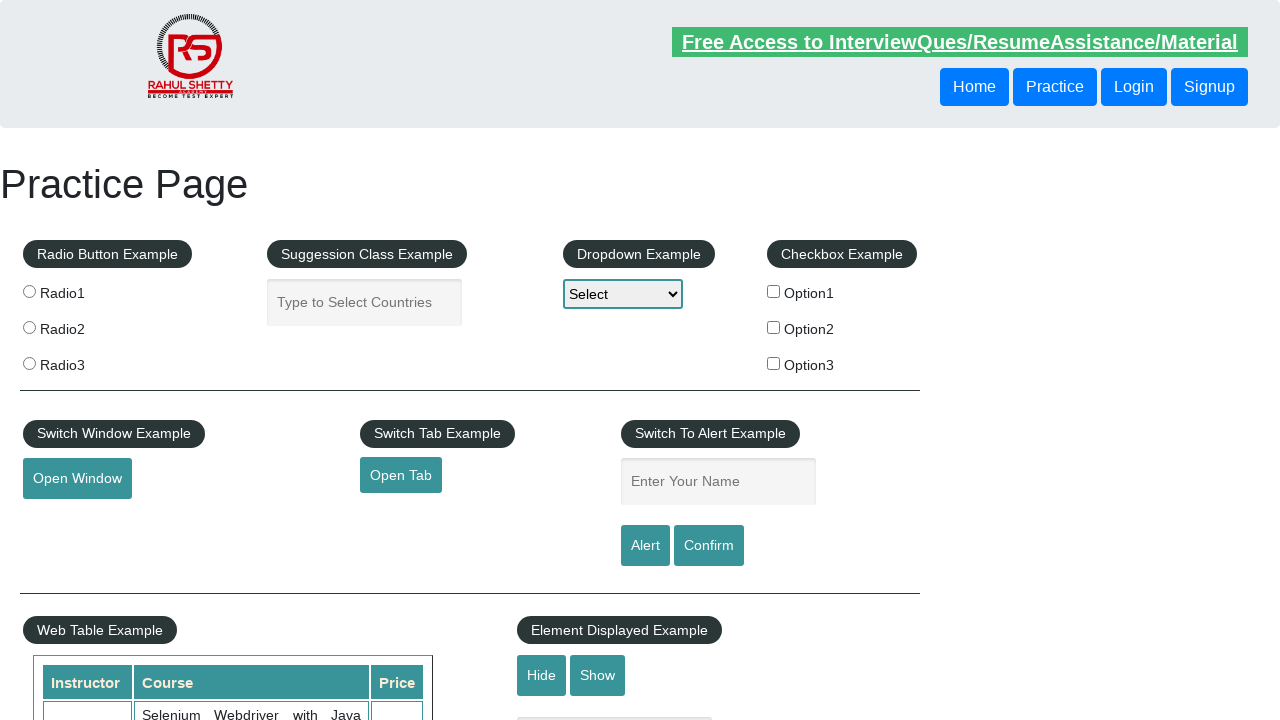

Set footer column selector for first column links
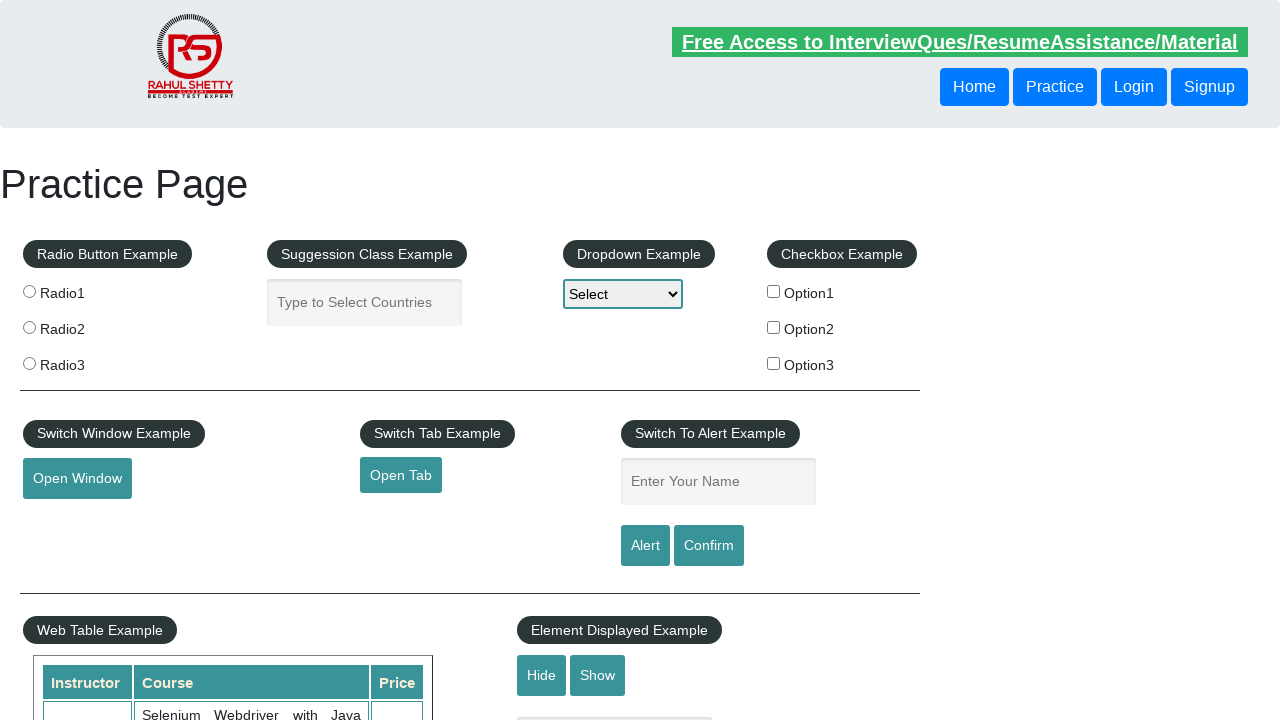

Located all links in the first footer column
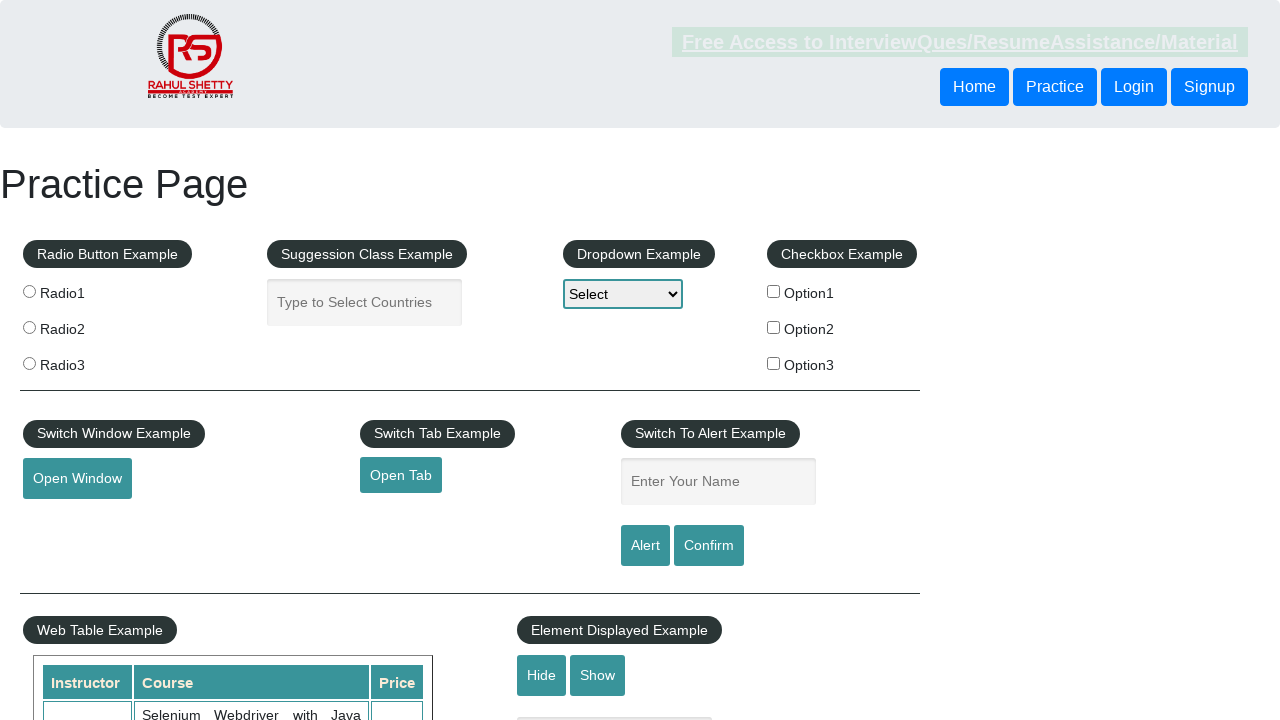

Found 5 links in the first footer column
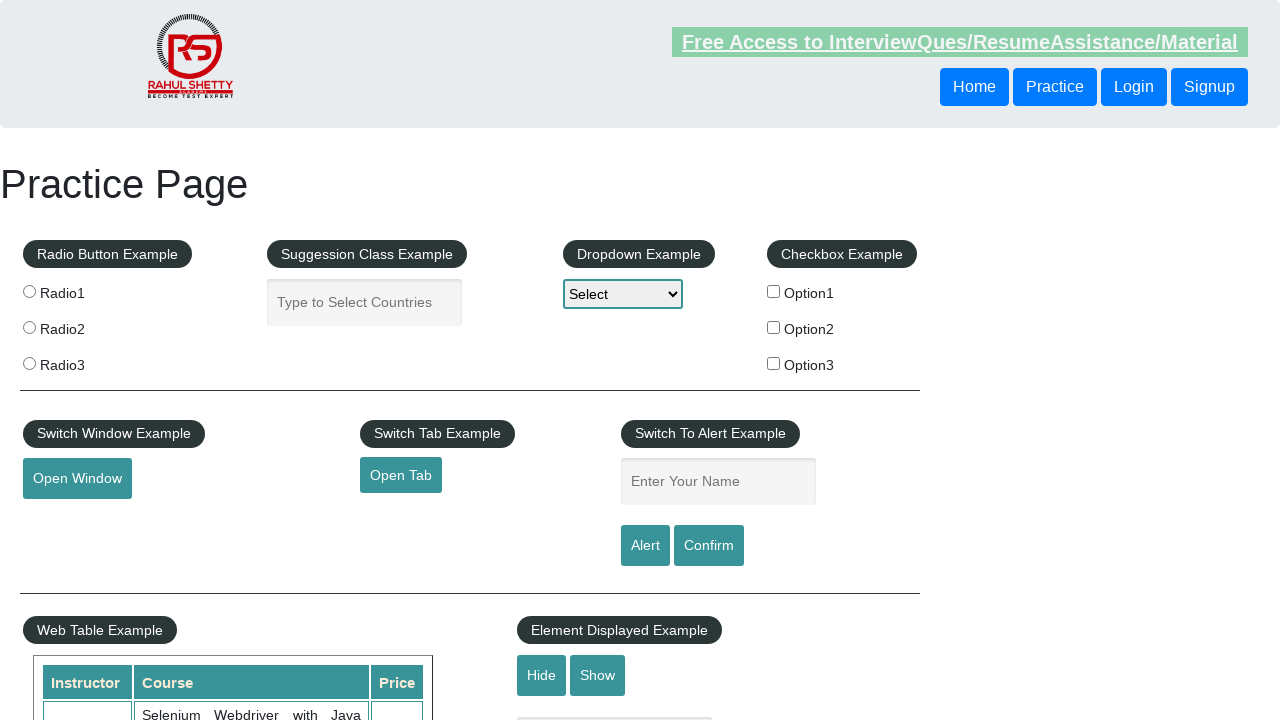

Clicked footer link 1 with Ctrl modifier to open in new tab at (157, 482) on #gf-BIG table tbody tr td:first-child ul a >> nth=0
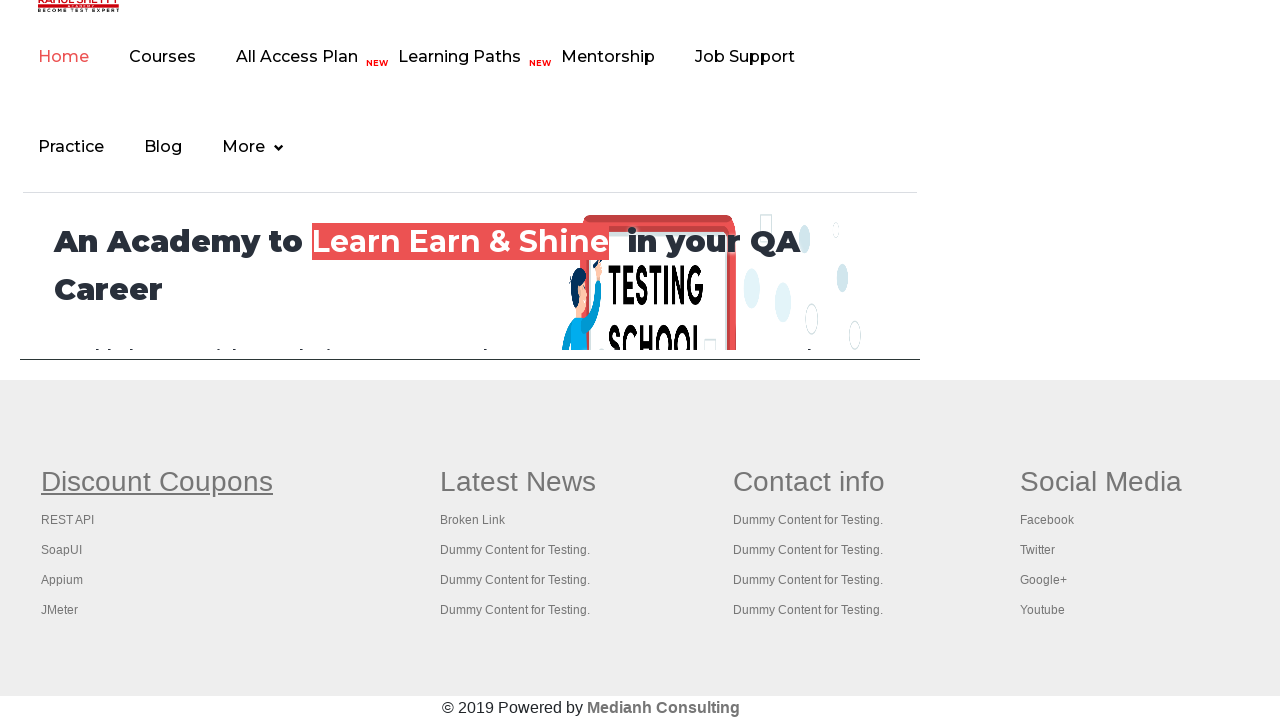

Clicked footer link 2 with Ctrl modifier to open in new tab at (68, 520) on #gf-BIG table tbody tr td:first-child ul a >> nth=1
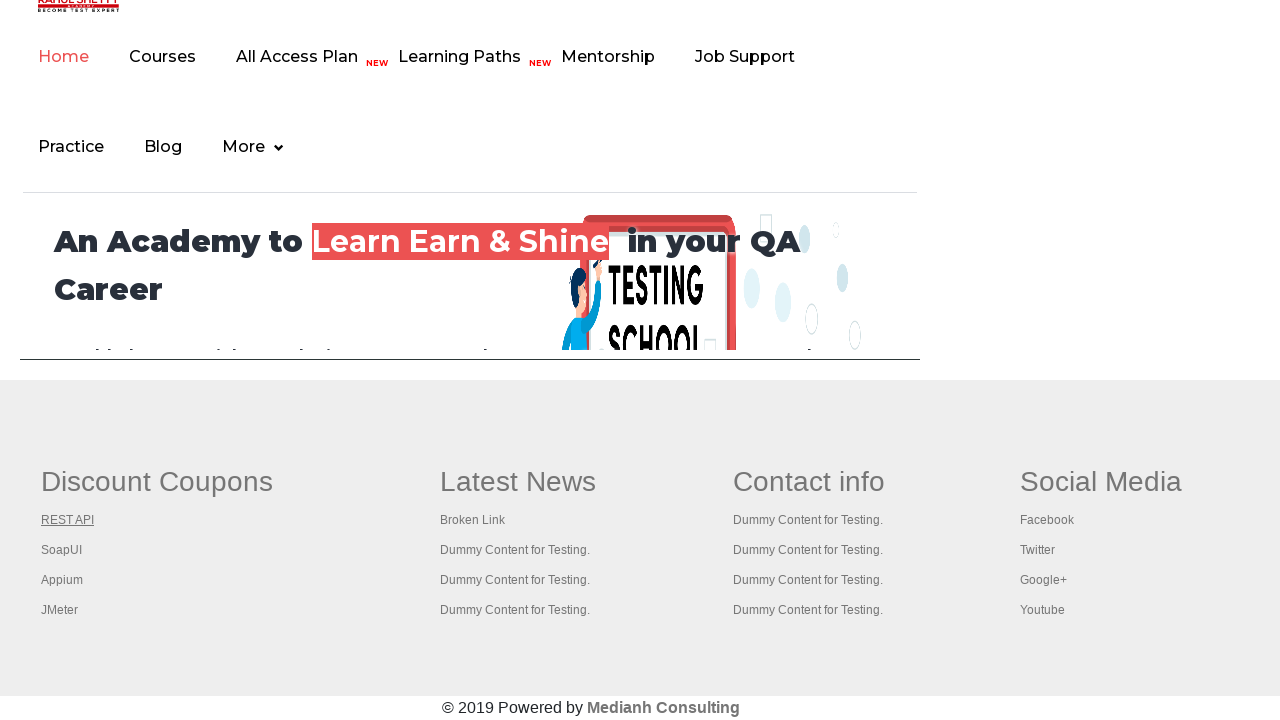

Clicked footer link 3 with Ctrl modifier to open in new tab at (62, 550) on #gf-BIG table tbody tr td:first-child ul a >> nth=2
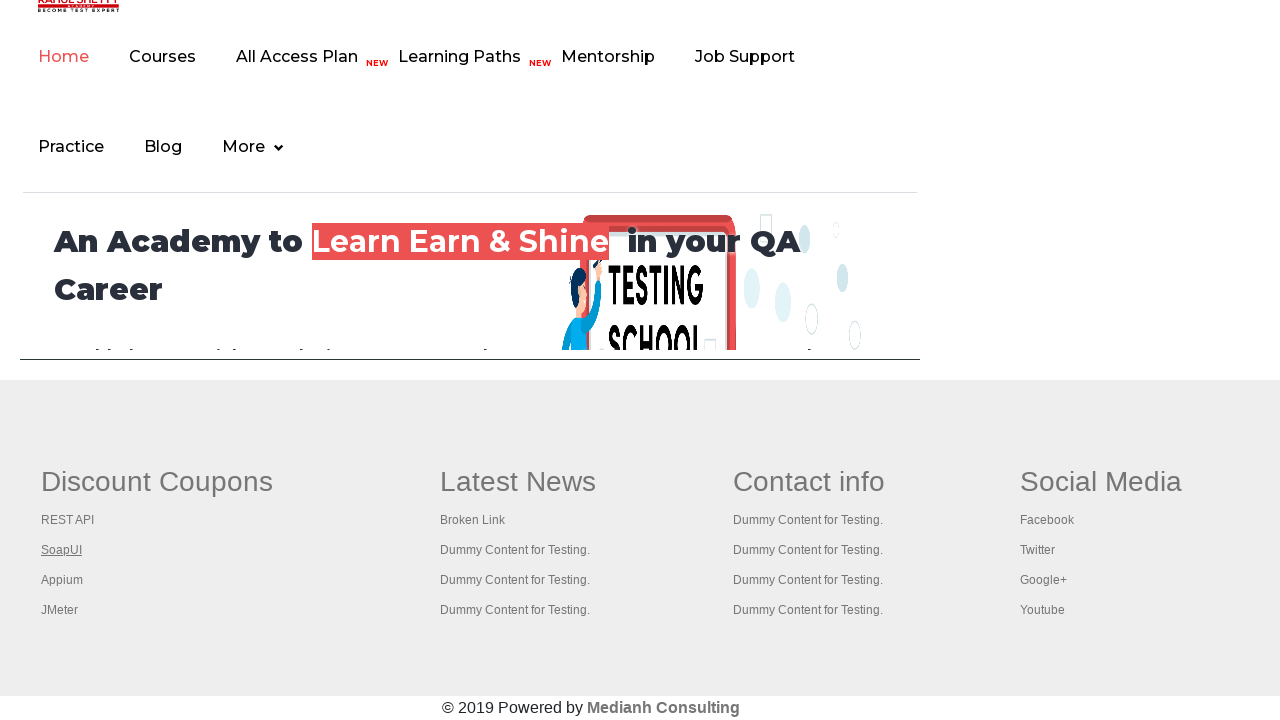

Clicked footer link 4 with Ctrl modifier to open in new tab at (62, 580) on #gf-BIG table tbody tr td:first-child ul a >> nth=3
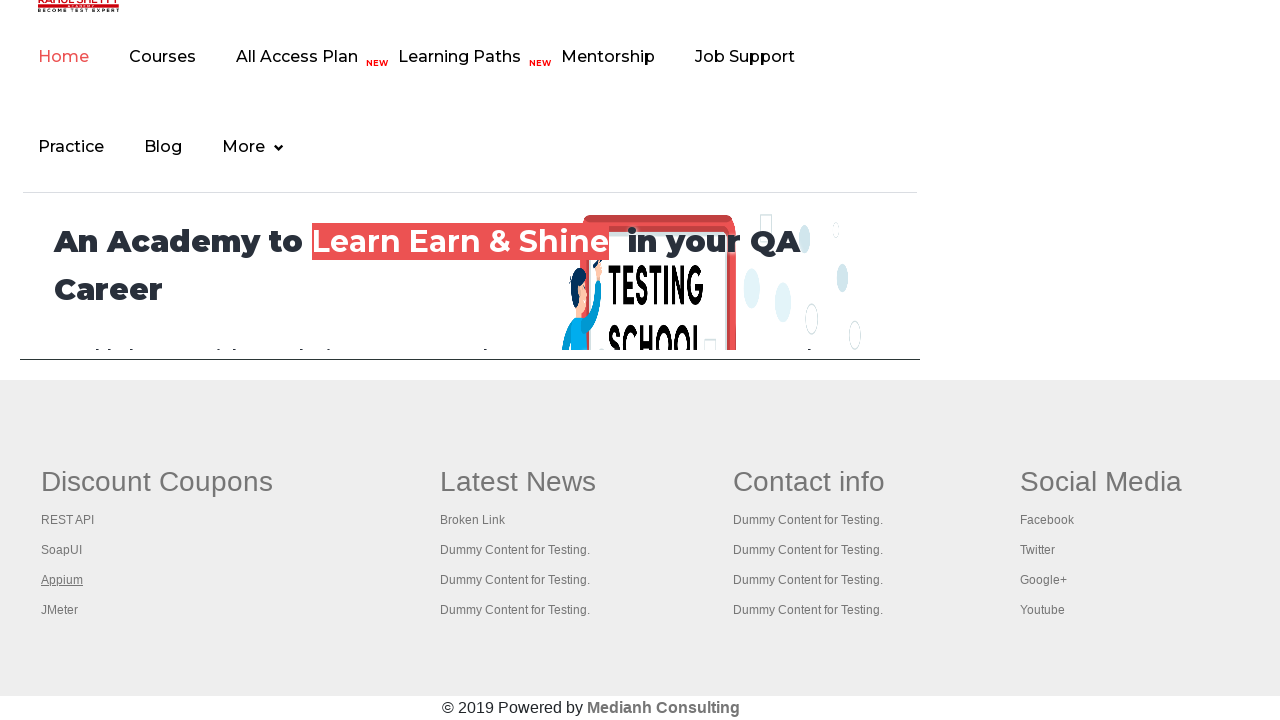

Clicked footer link 5 with Ctrl modifier to open in new tab at (60, 610) on #gf-BIG table tbody tr td:first-child ul a >> nth=4
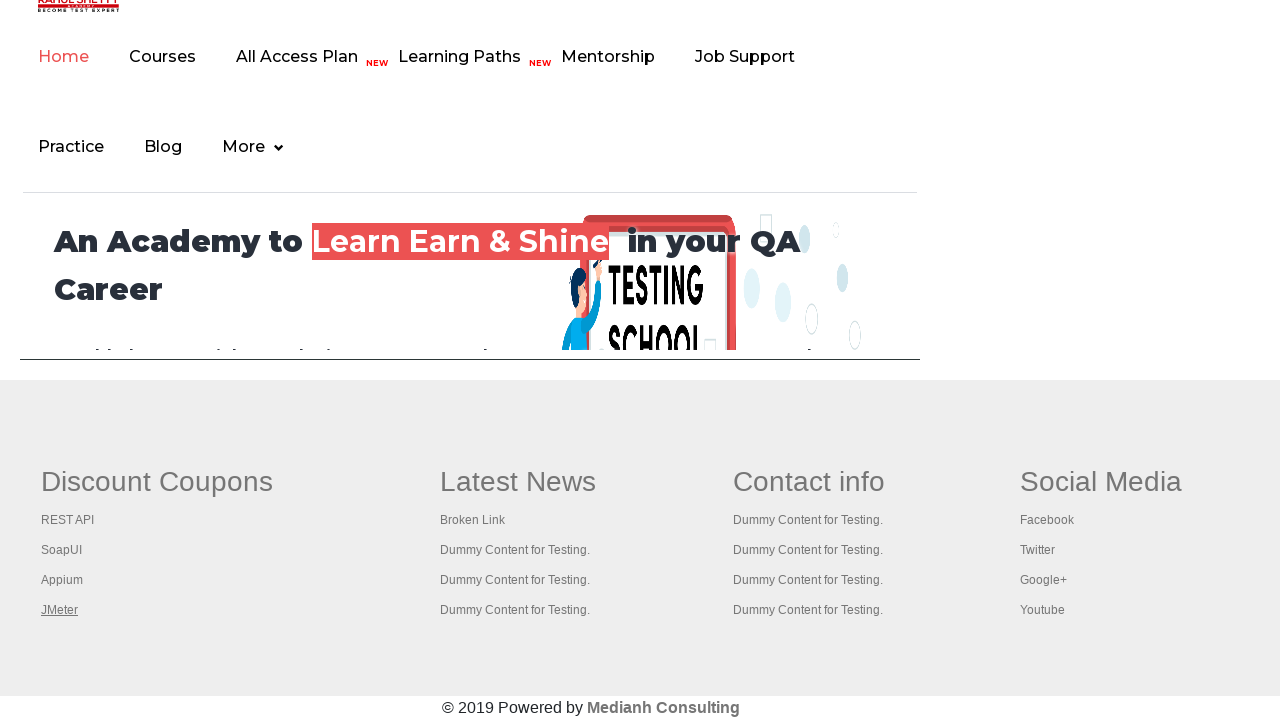

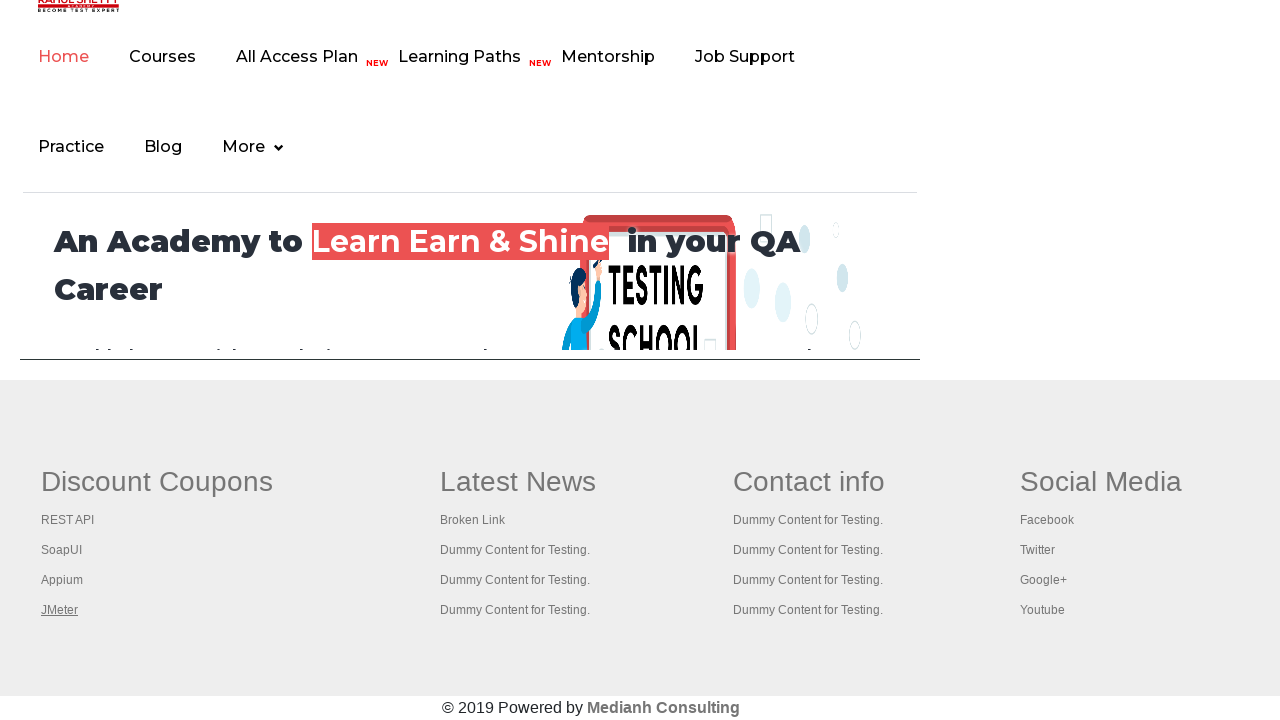